Tests that an error message can be dismissed by canceling the change and adding valid input

Starting URL: https://devmountain-qa.github.io/employee-manager/1.2_Version/index.html

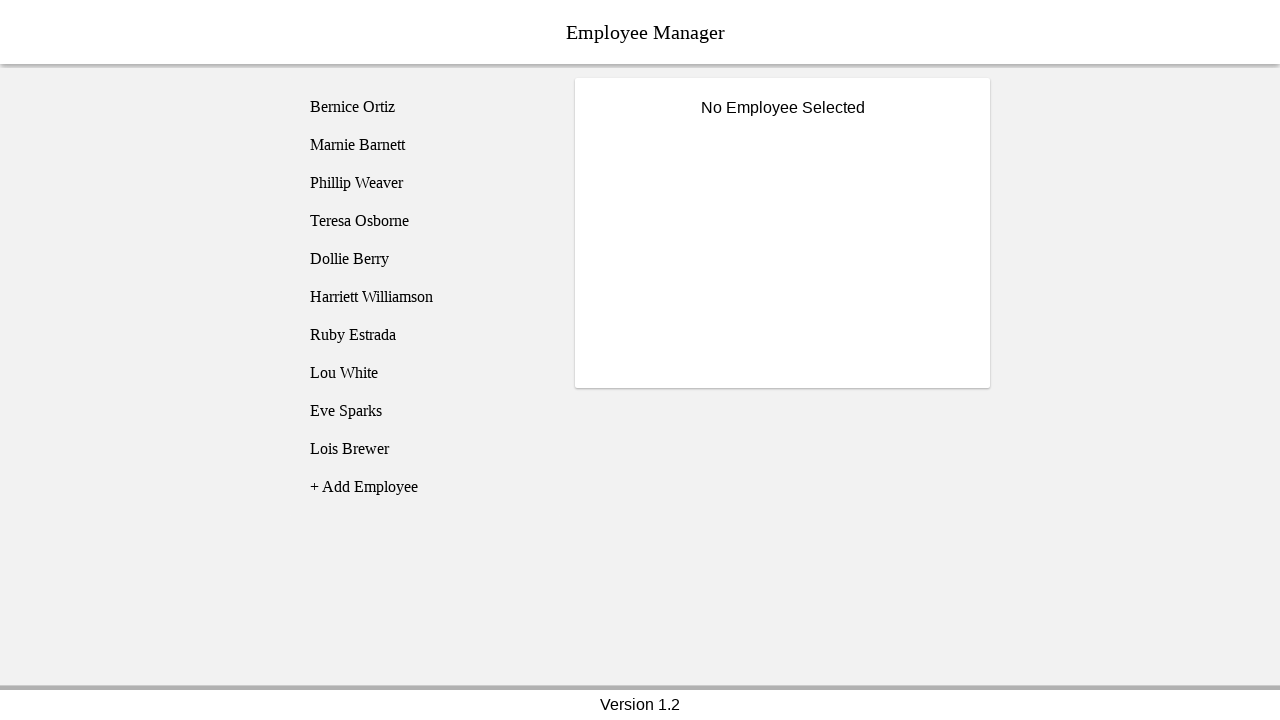

Clicked on Bernice Ortiz employee at (425, 107) on [name='employee1']
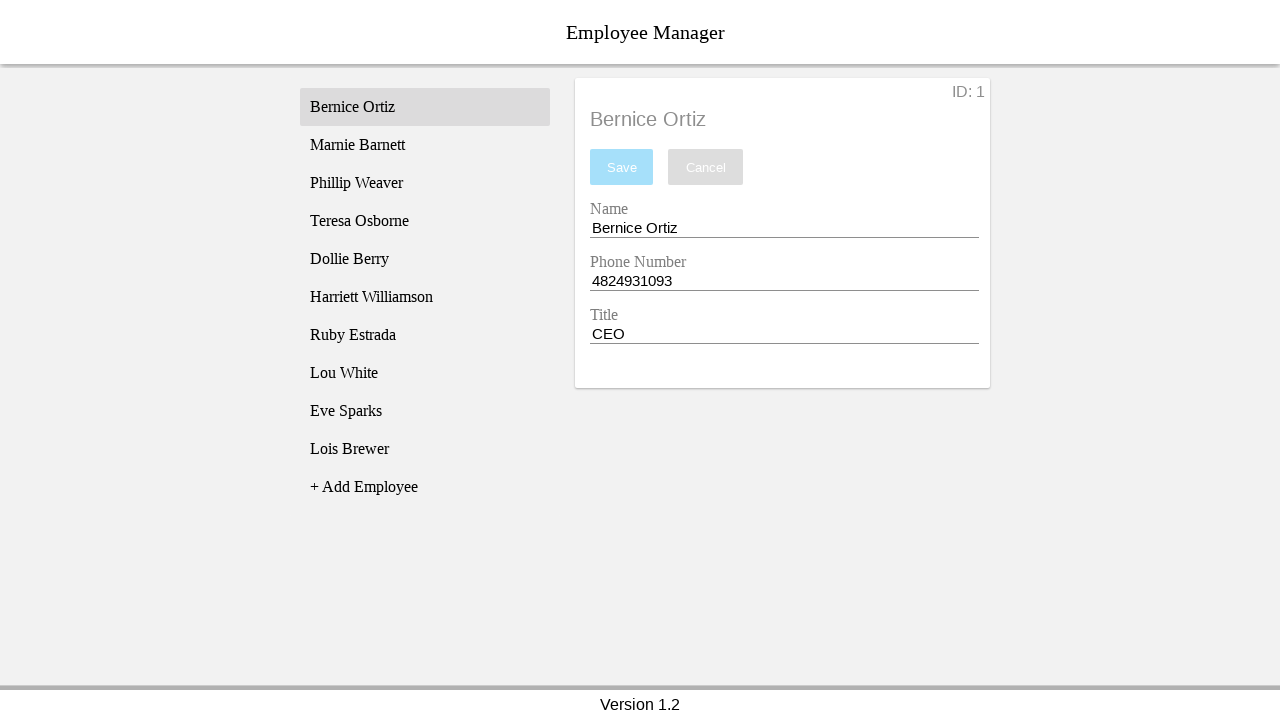

Name input field became visible
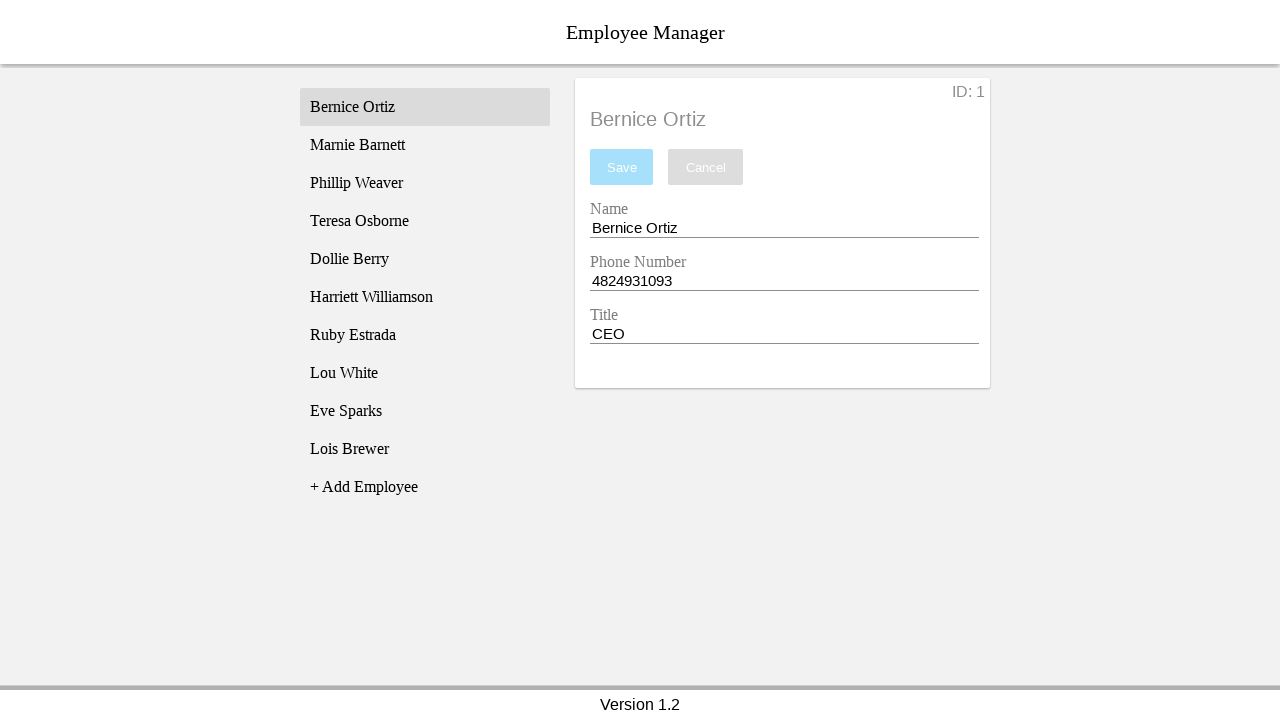

Cleared the name input field completely on [name='nameEntry']
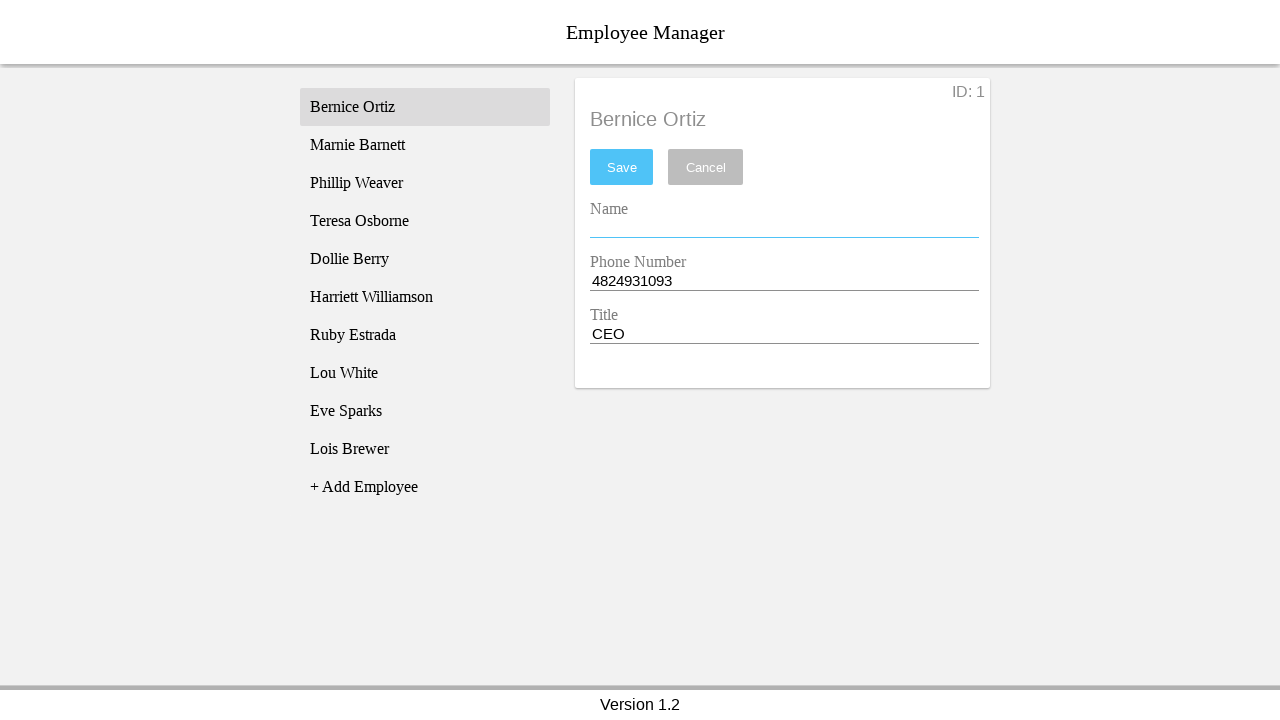

Pressed Space in name input to trigger validation on [name='nameEntry']
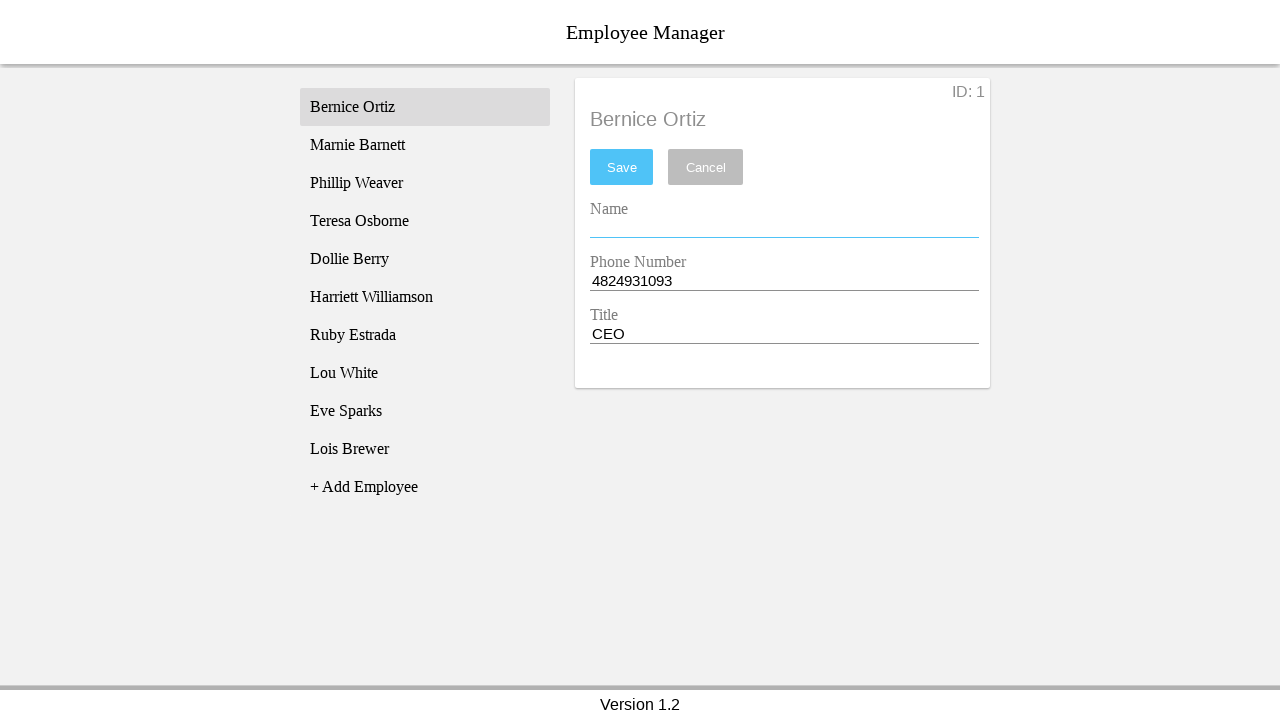

Pressed Backspace in name input on [name='nameEntry']
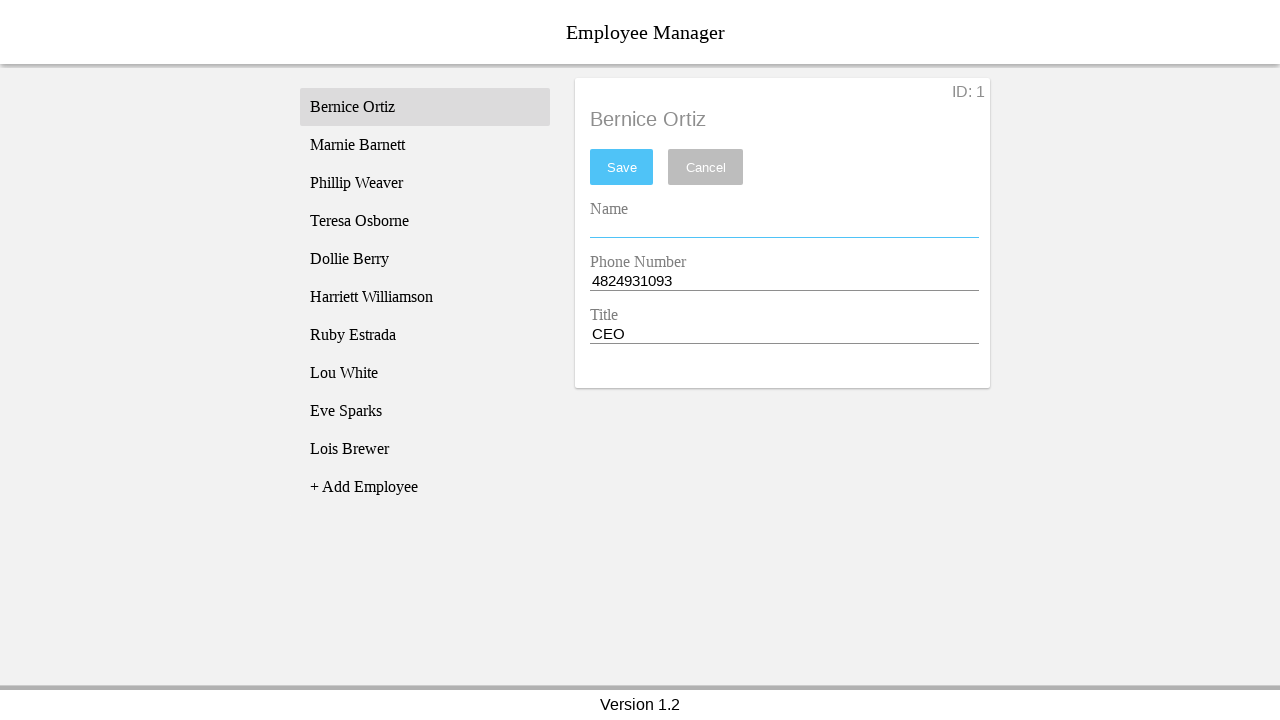

Clicked save button to trigger validation error at (622, 167) on #saveBtn
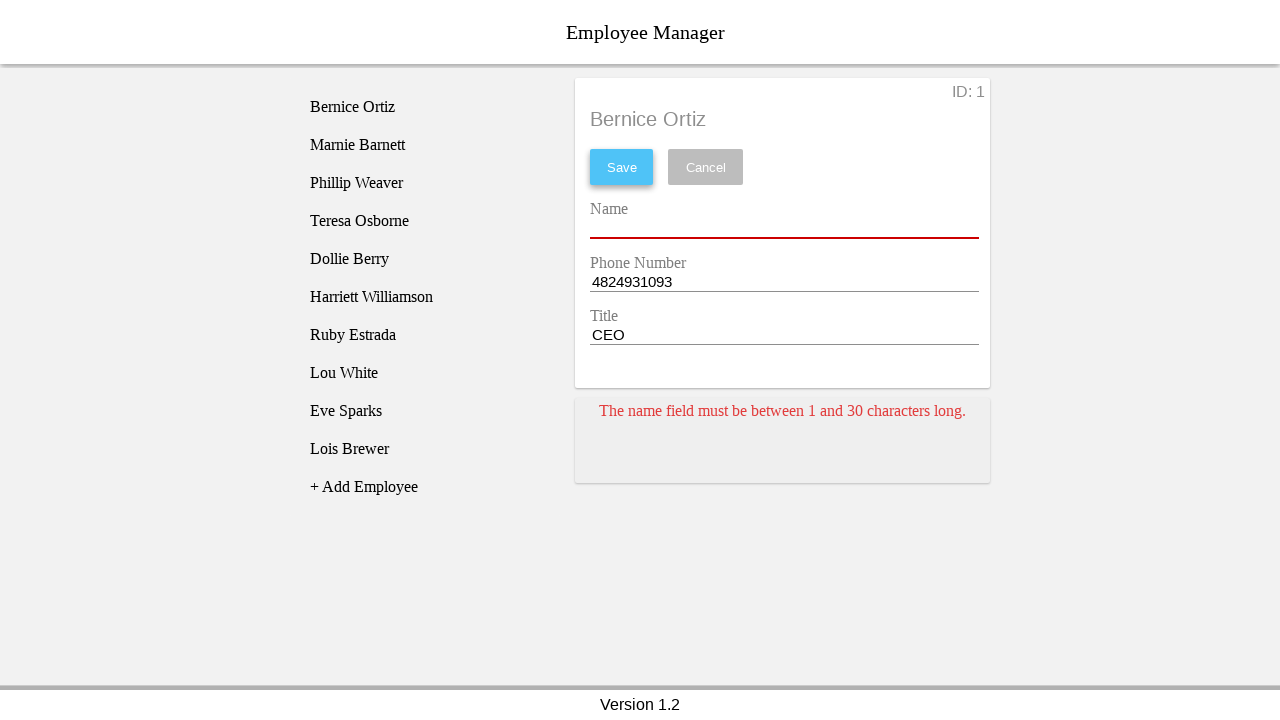

Error card appeared with validation error
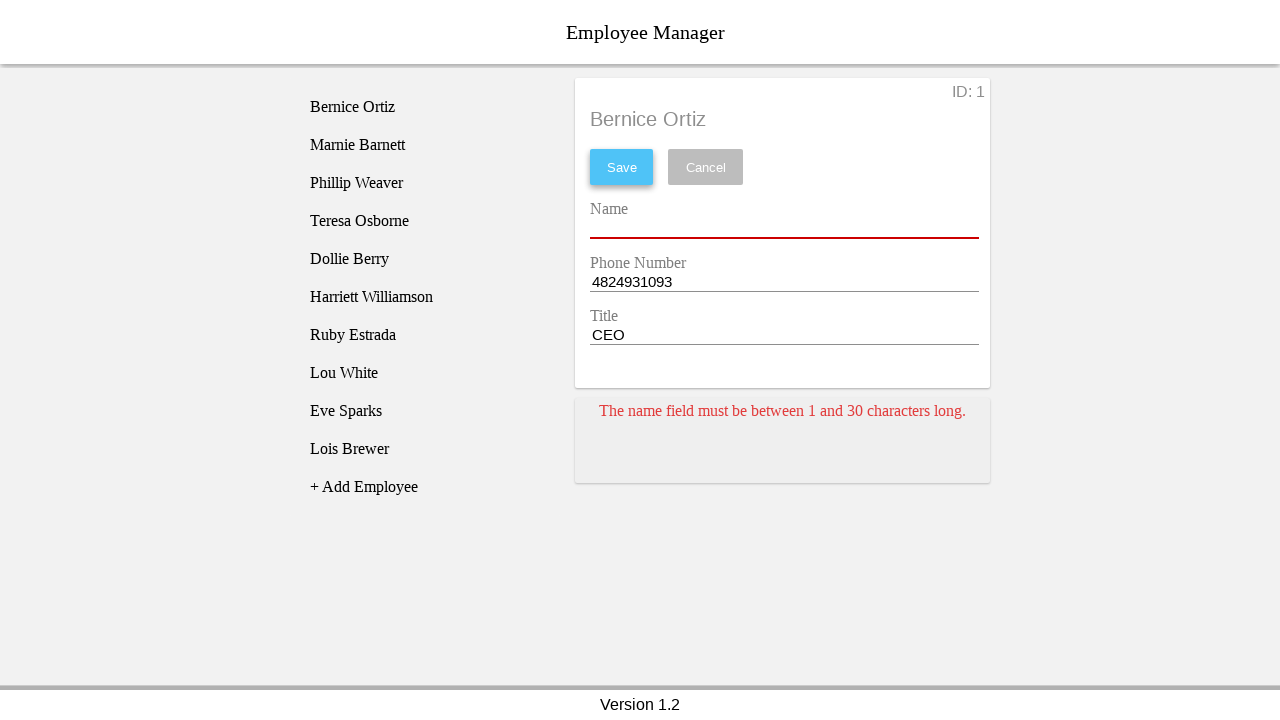

Pressed Space in name input while error was displayed on [name='nameEntry']
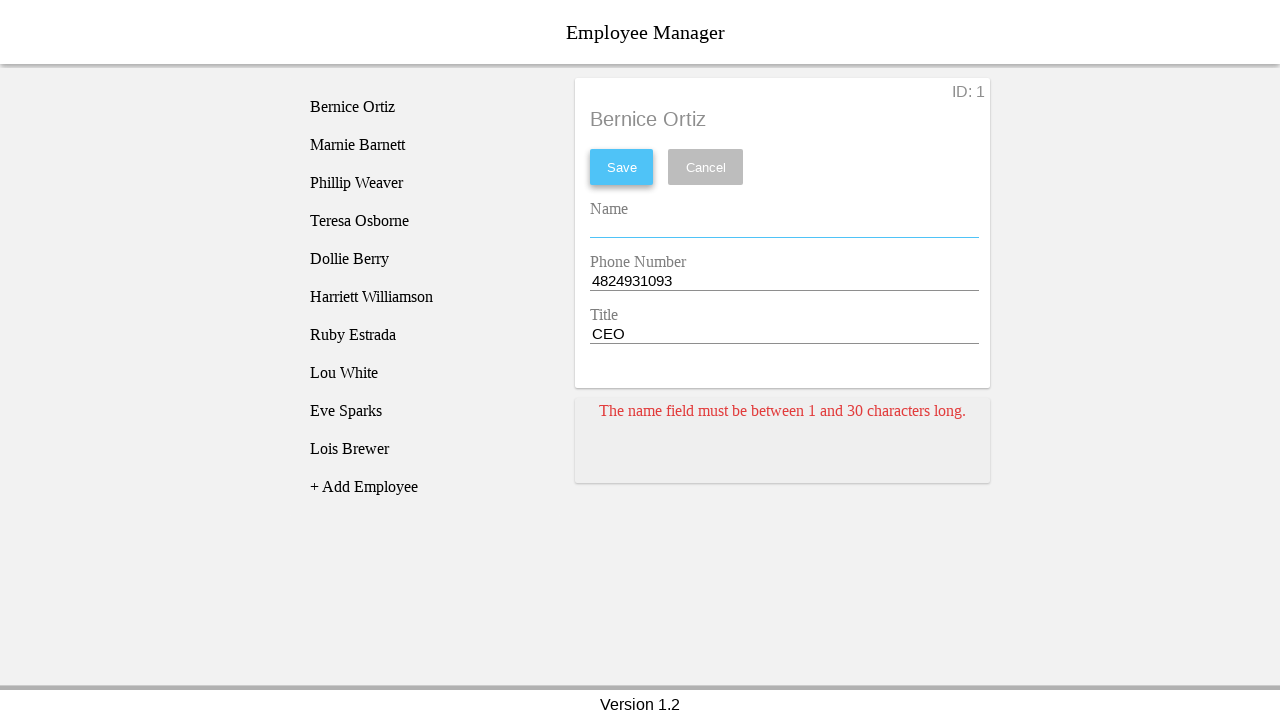

Clicked cancel button to dismiss error message at (706, 167) on [name='cancel']
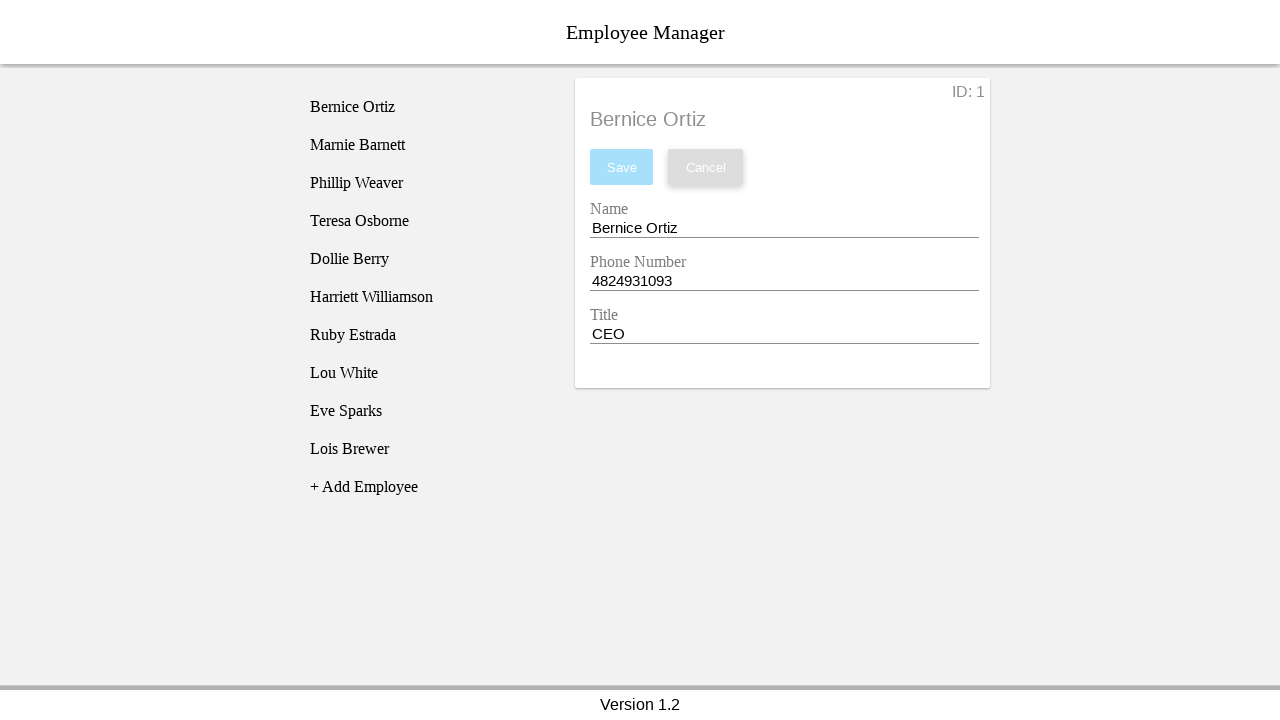

Waited for error to clear
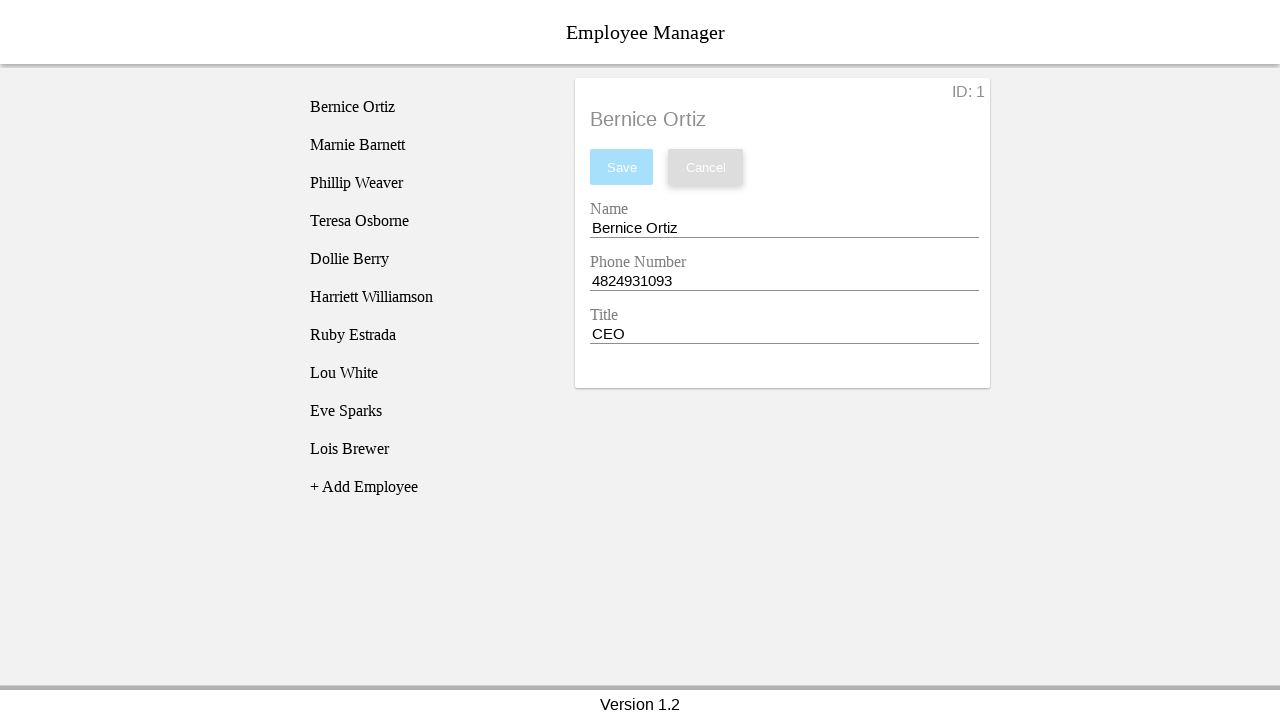

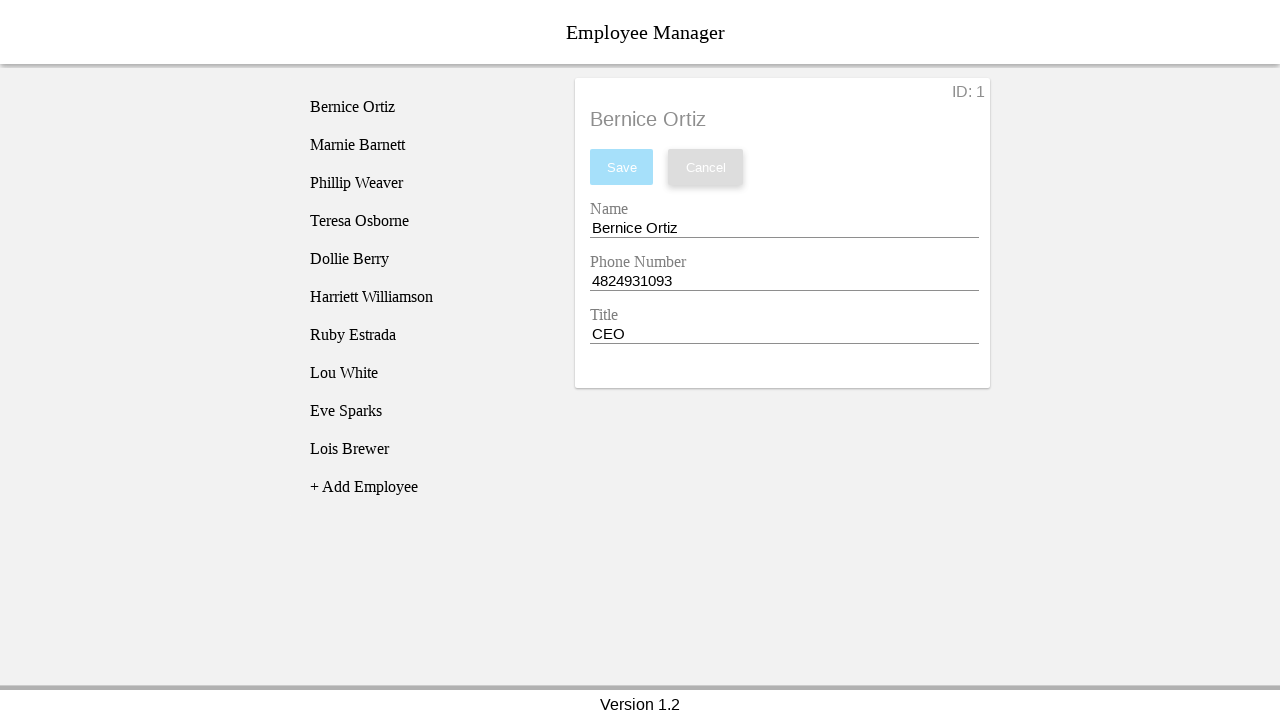